Tests right-clicking relative to an element's position to trigger a context menu action

Starting URL: http://guinea-pig.webdriver.io

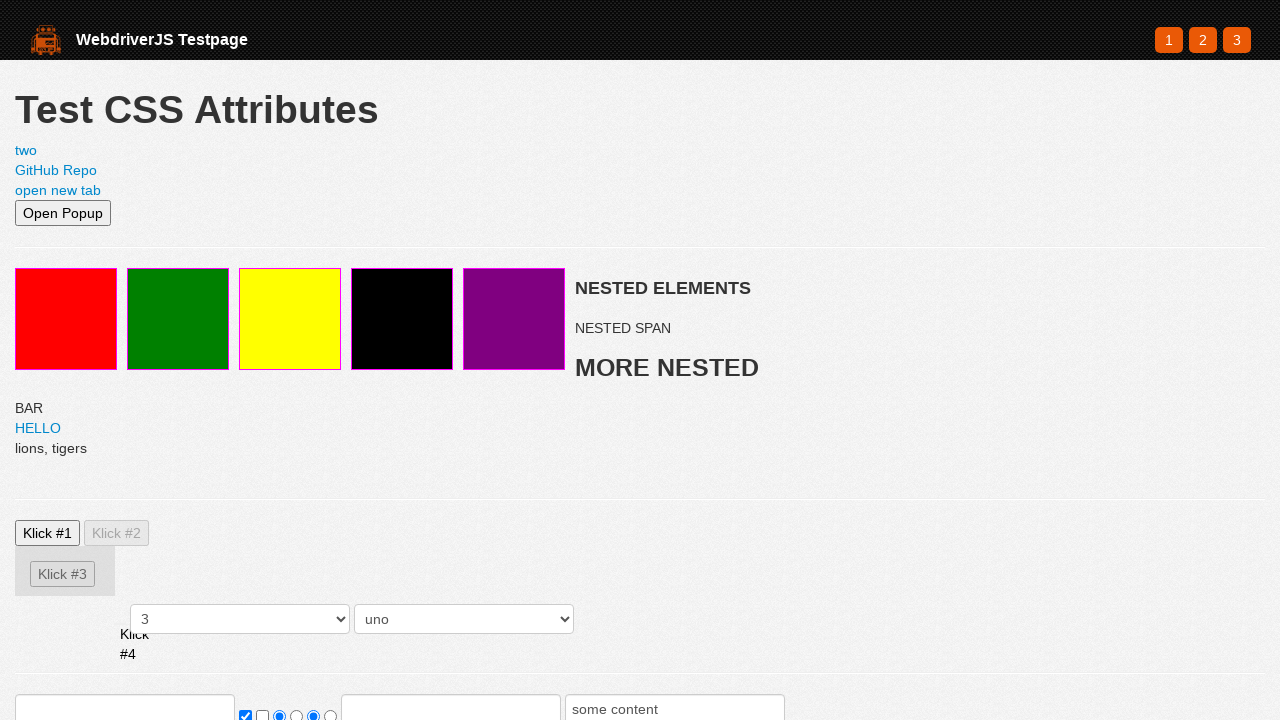

Scrolled to top of page
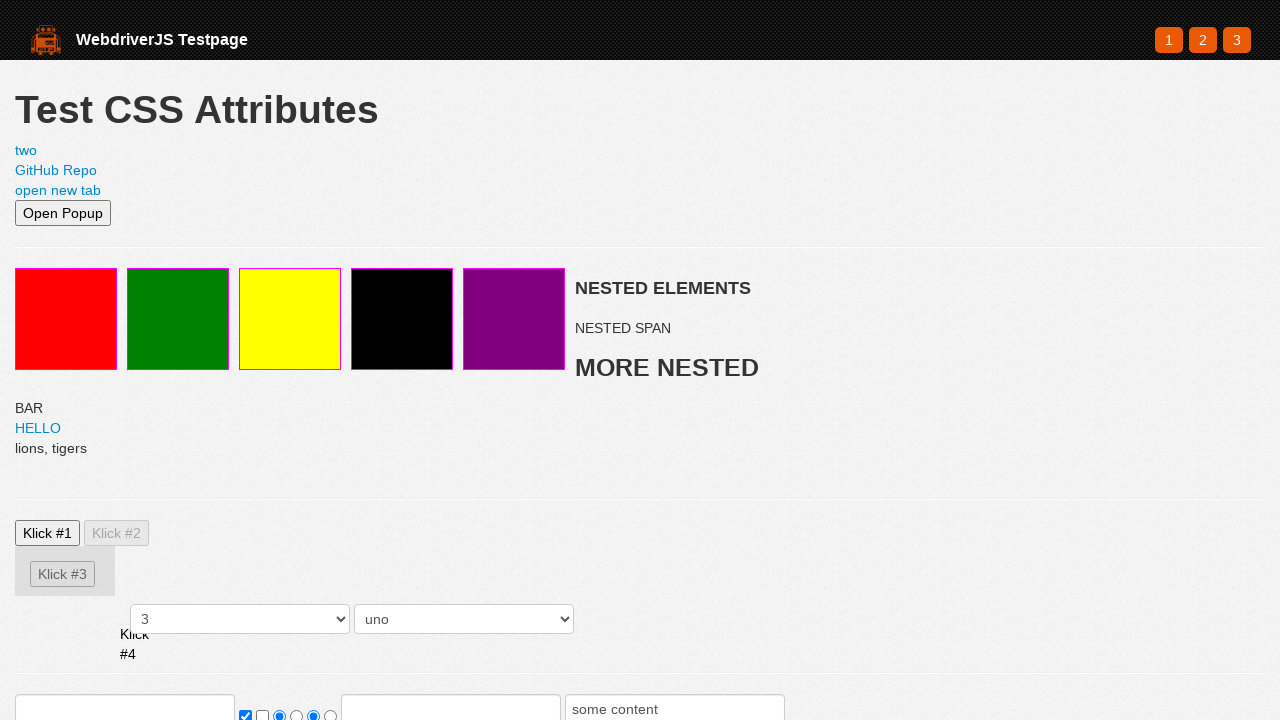

Located btn2 element
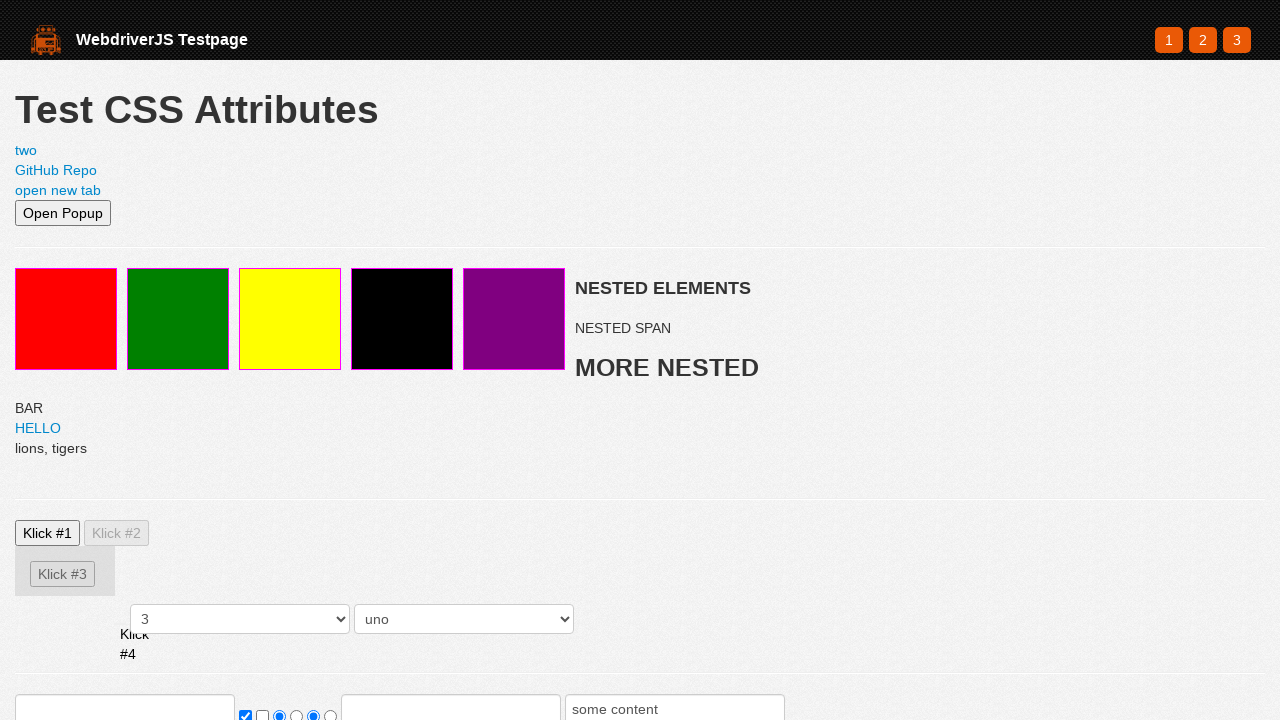

btn2 element is ready
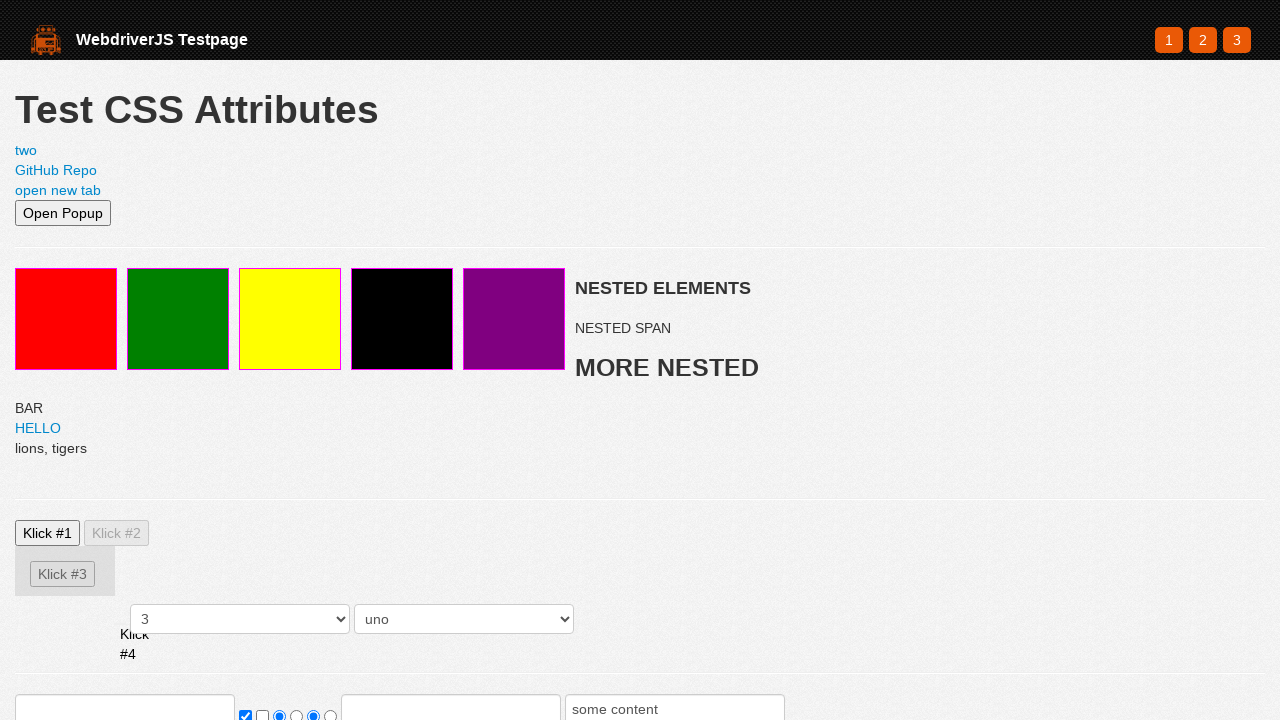

Retrieved btn2 bounding box coordinates
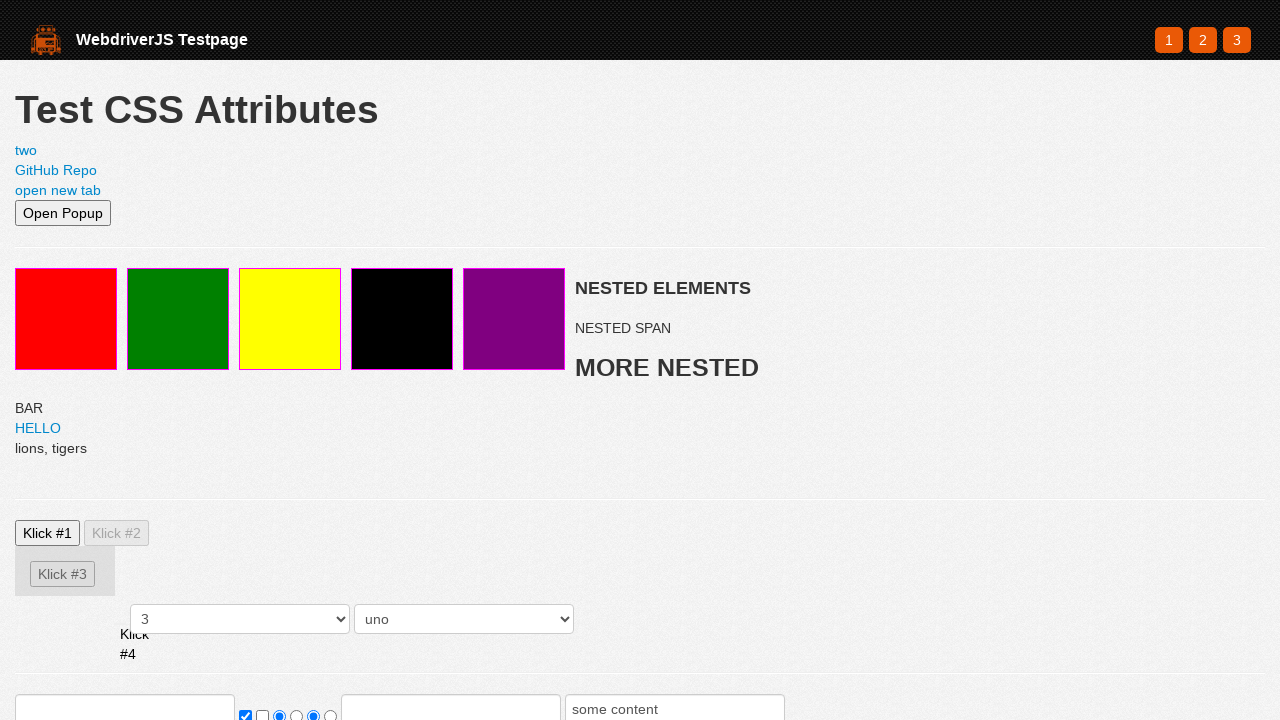

Right-clicked 50px to the left of btn2 center (relative position targeting) at (66, 533)
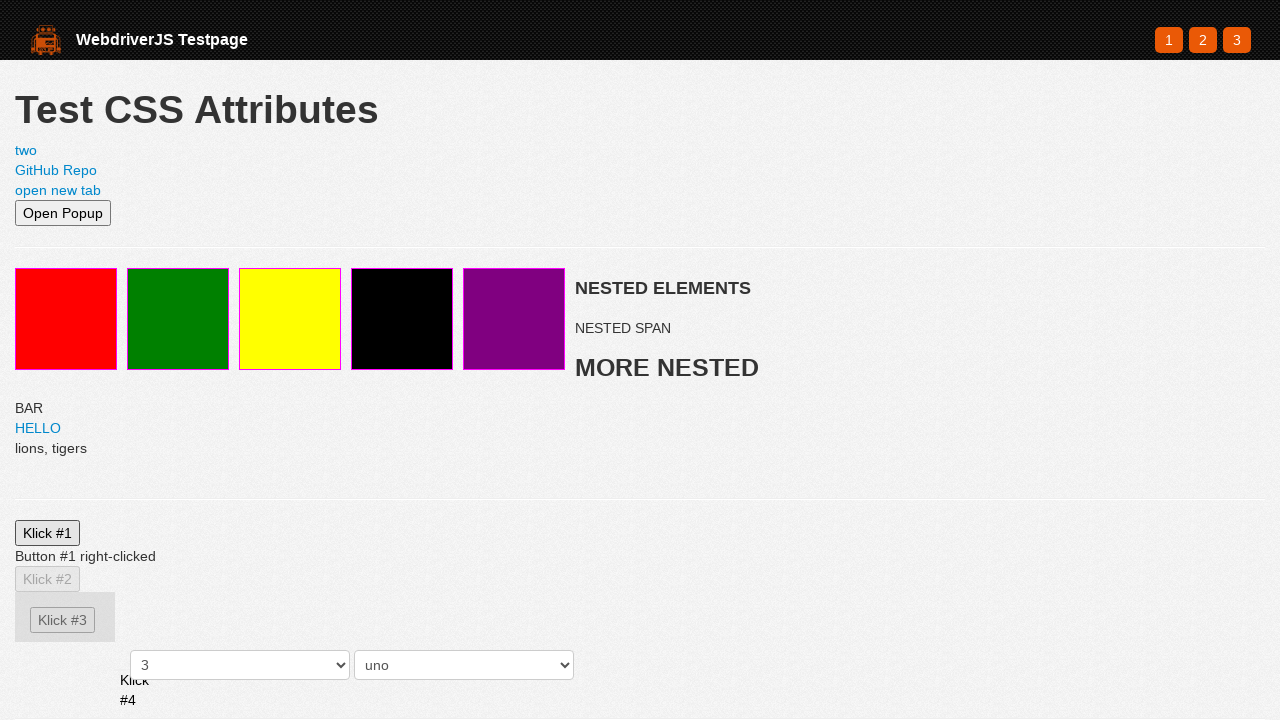

Context menu action triggered - btn1 right-click message appeared
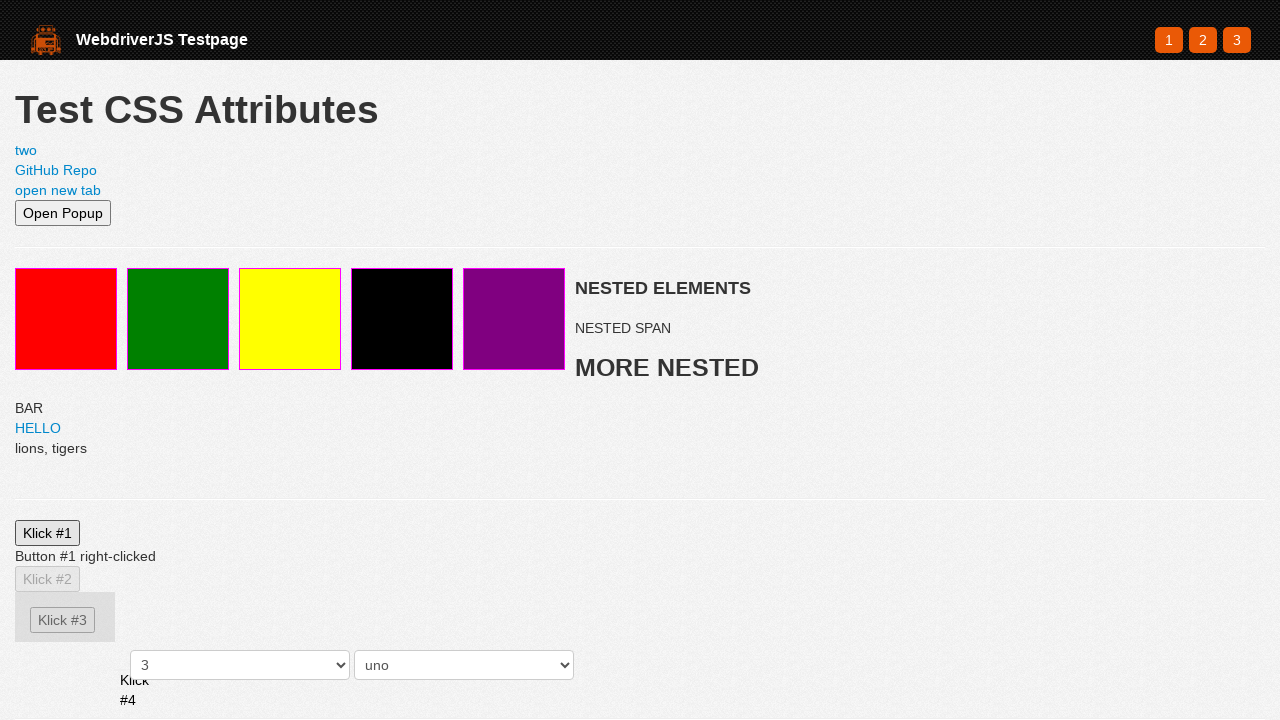

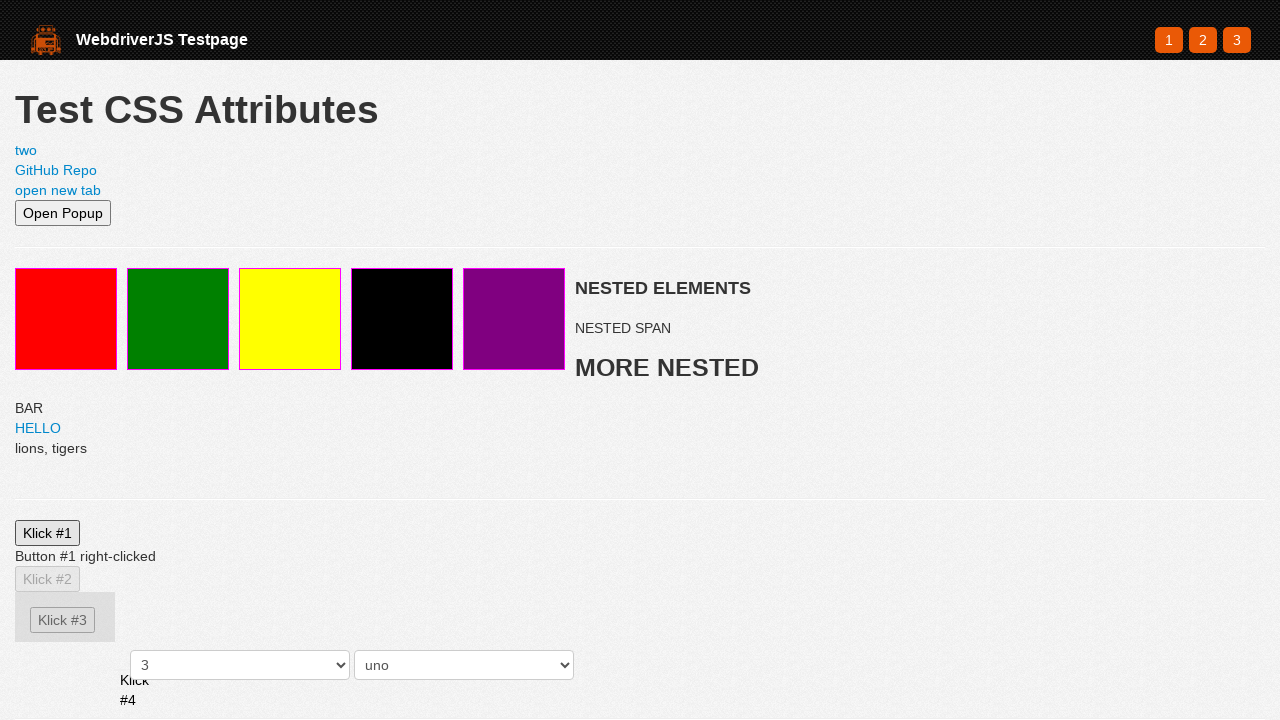